Validates that the LinkedIn link has the correct href attribute

Starting URL: https://jaredwebber.dev

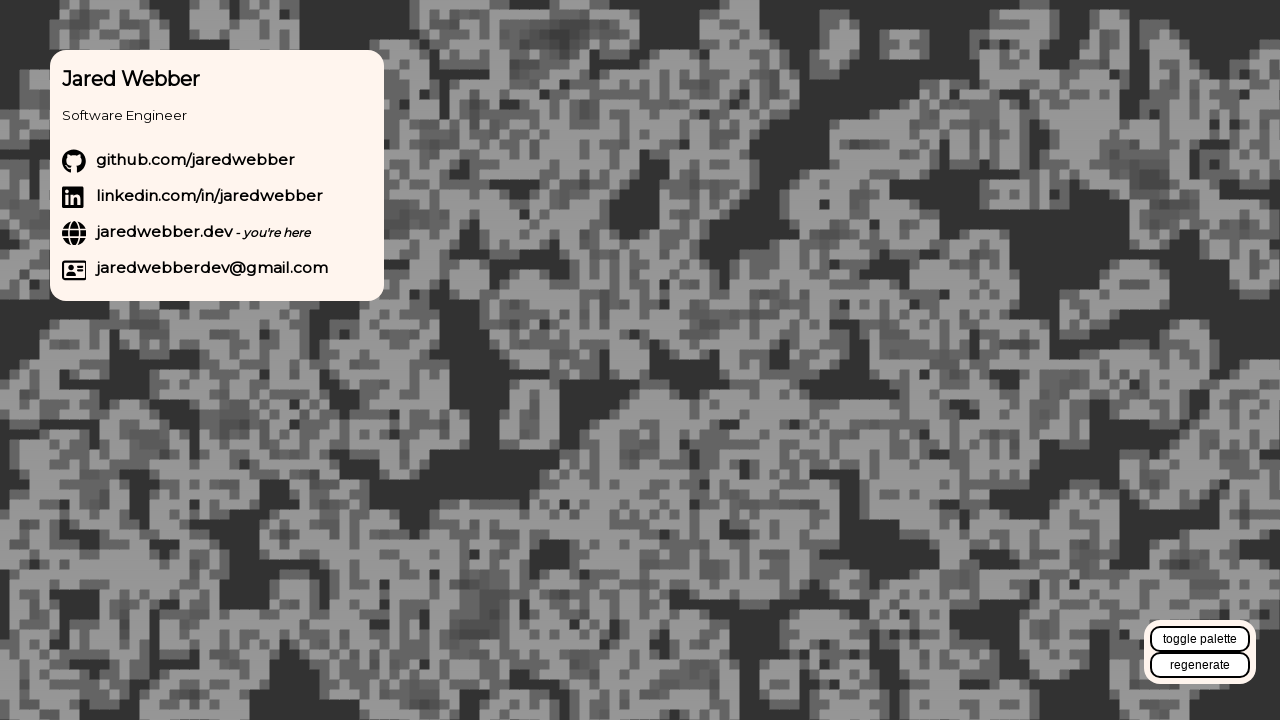

Navigated to https://jaredwebber.dev
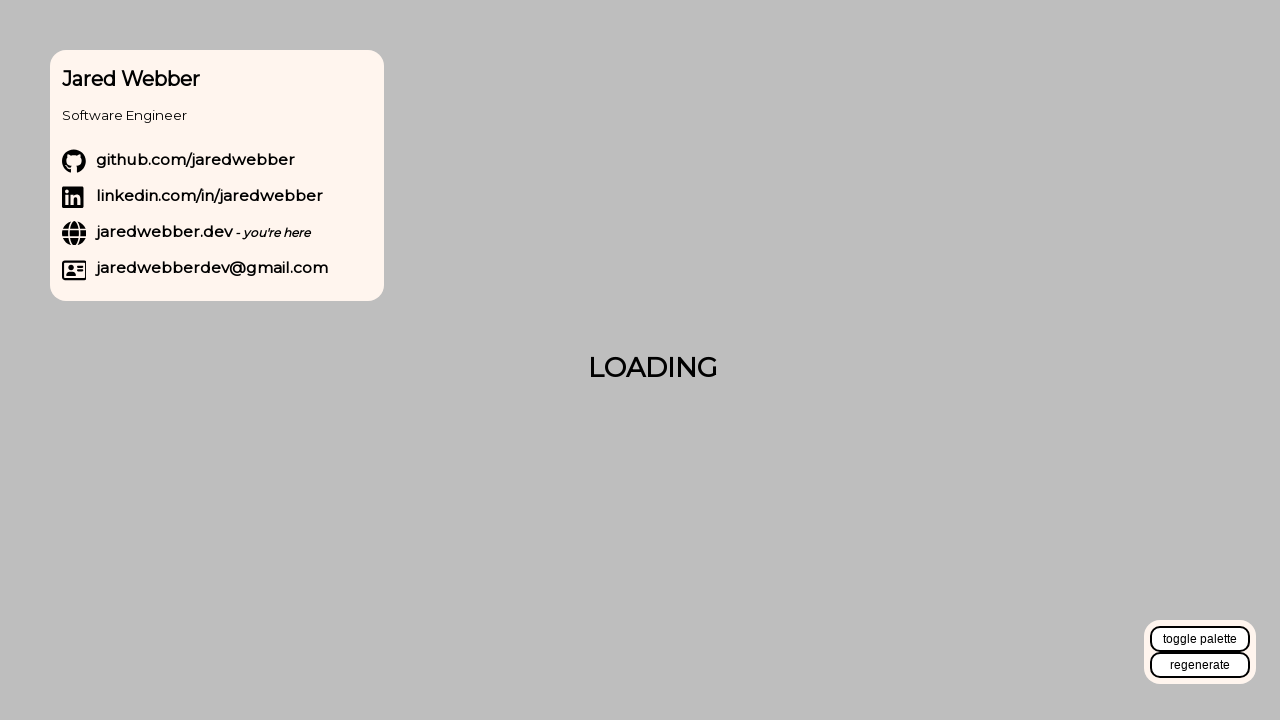

Located LinkedIn link with name 'linkedin.com/in/jaredwebber'
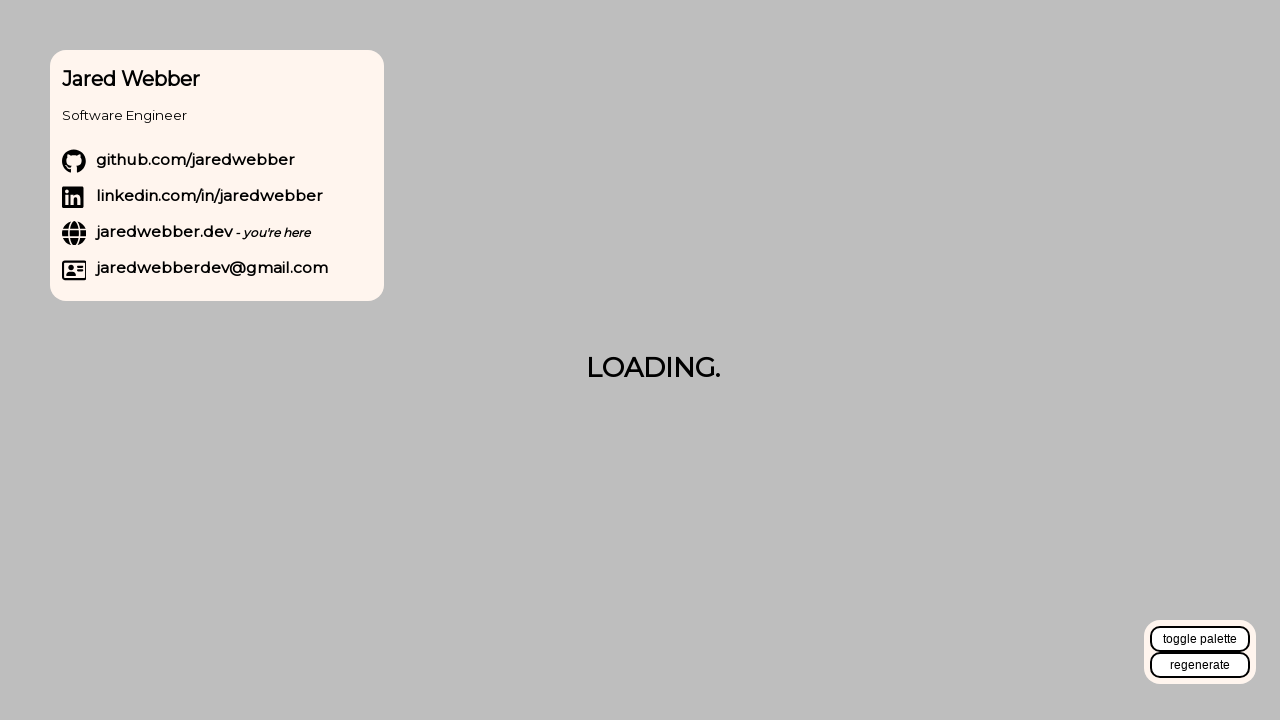

Validated LinkedIn link href attribute equals 'https://www.linkedin.com/in/jaredwebber/'
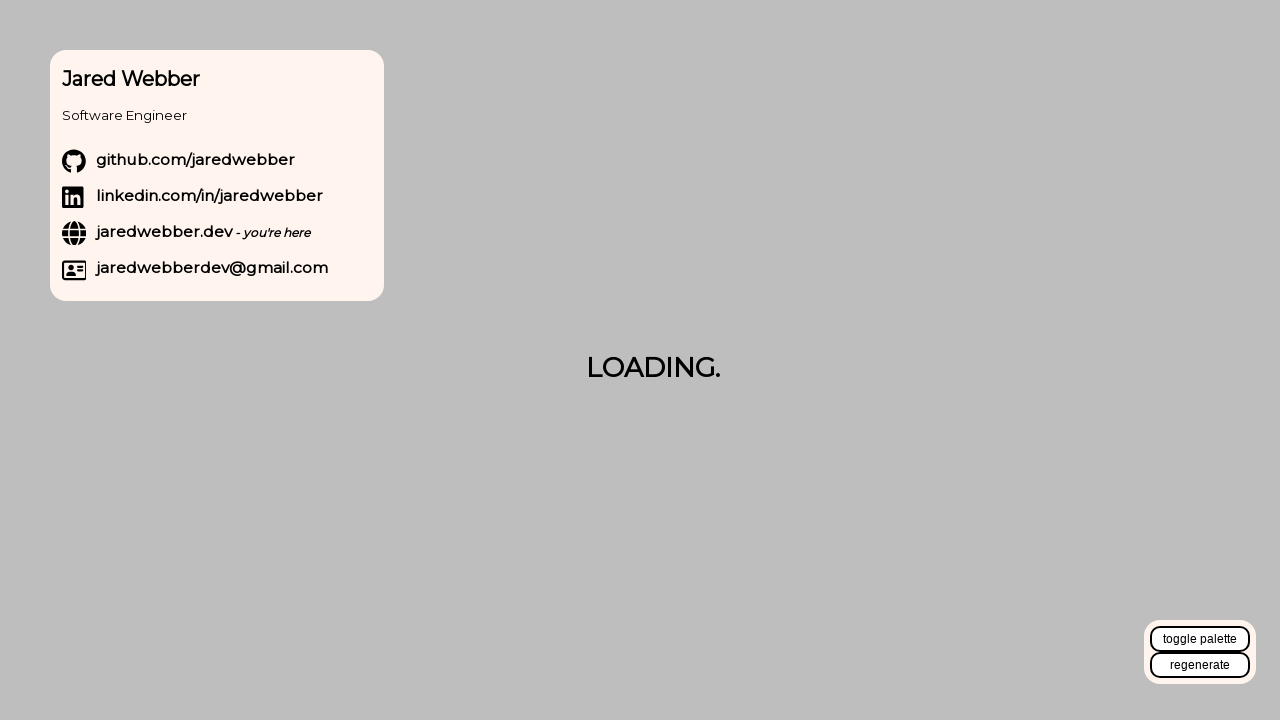

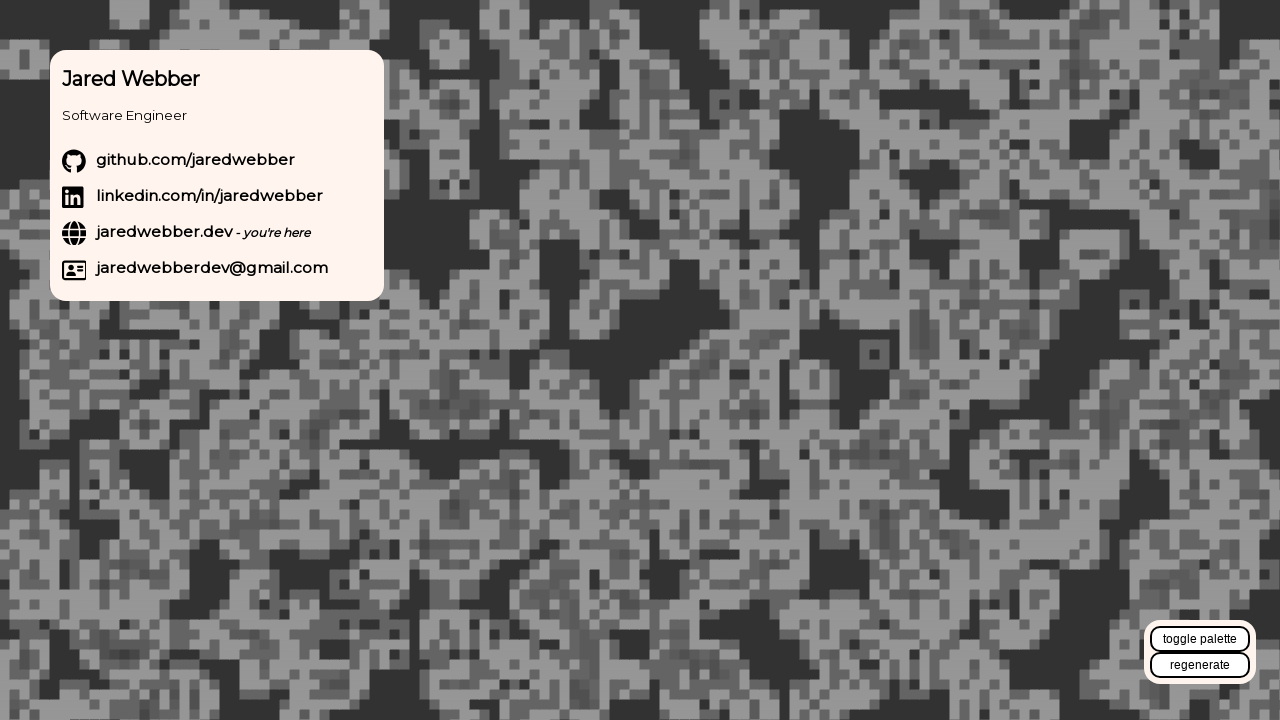